Navigates to the Du meridian (Governing Vessel) acupuncture points page and verifies the table with acupuncture point data is present

Starting URL: https://acupun.site/FourteenChannel/DU.html

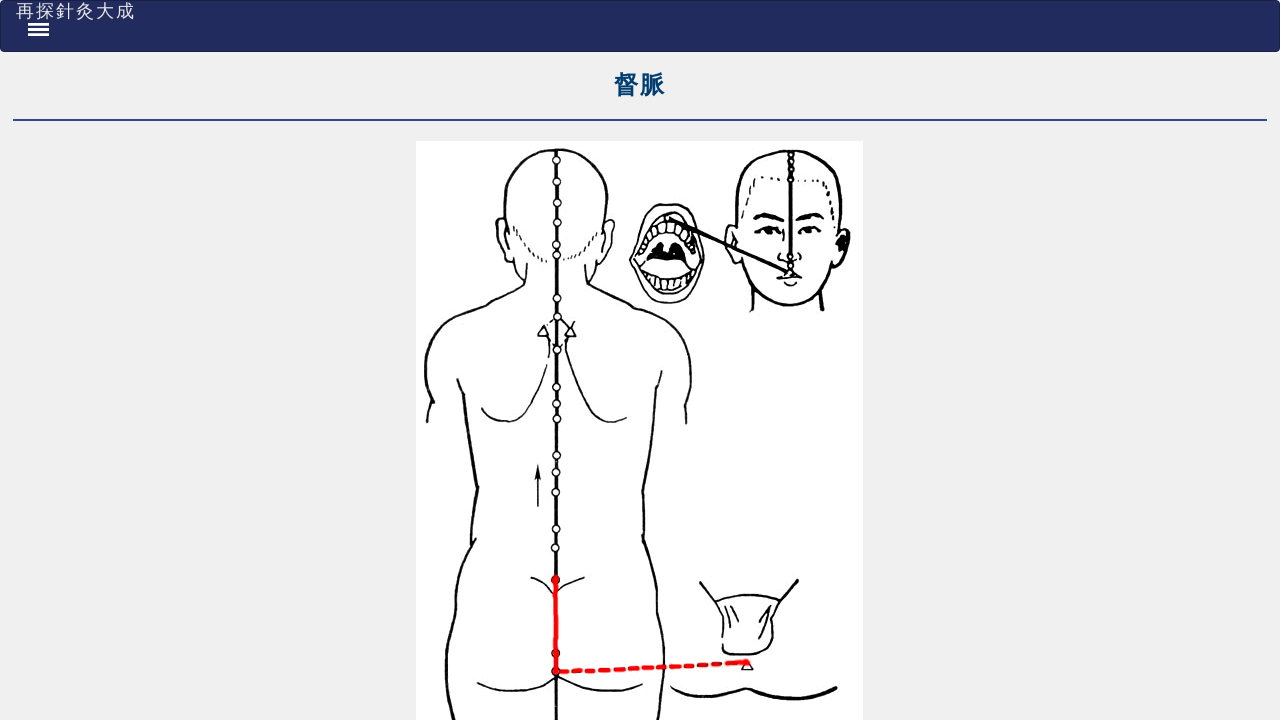

Table with acupuncture point data loaded successfully
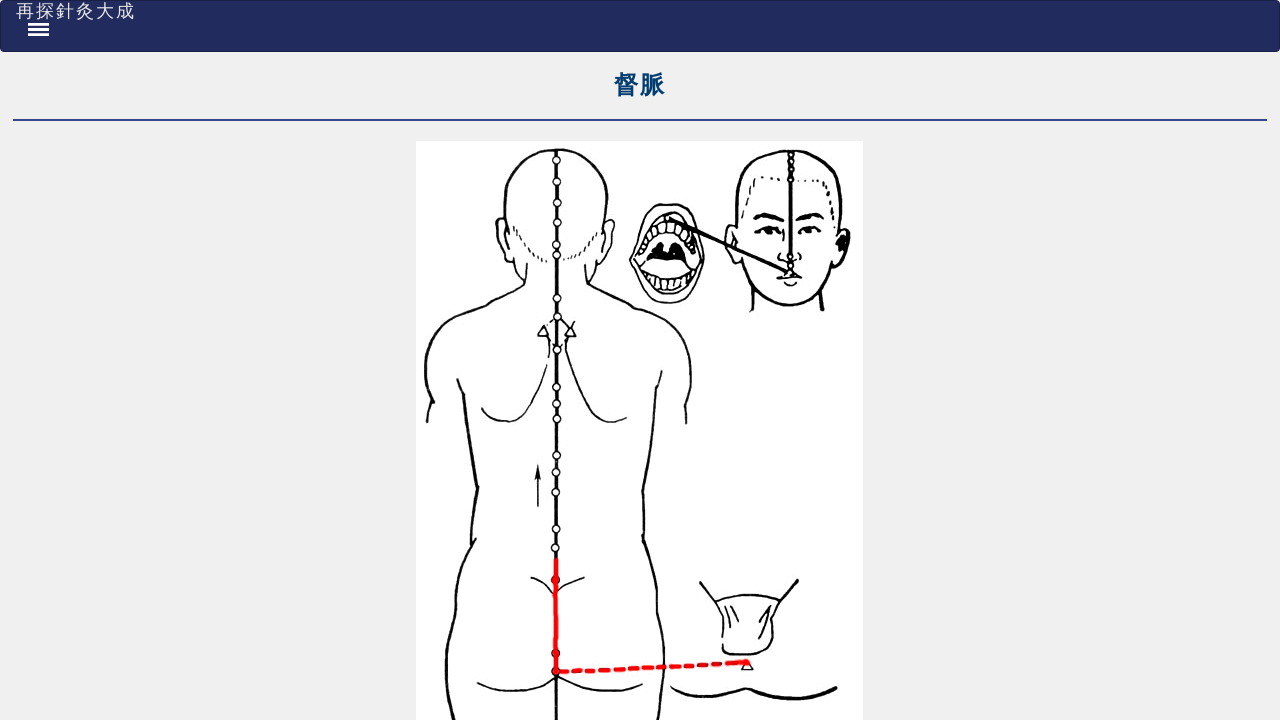

Verified that table contains acupuncture point rows
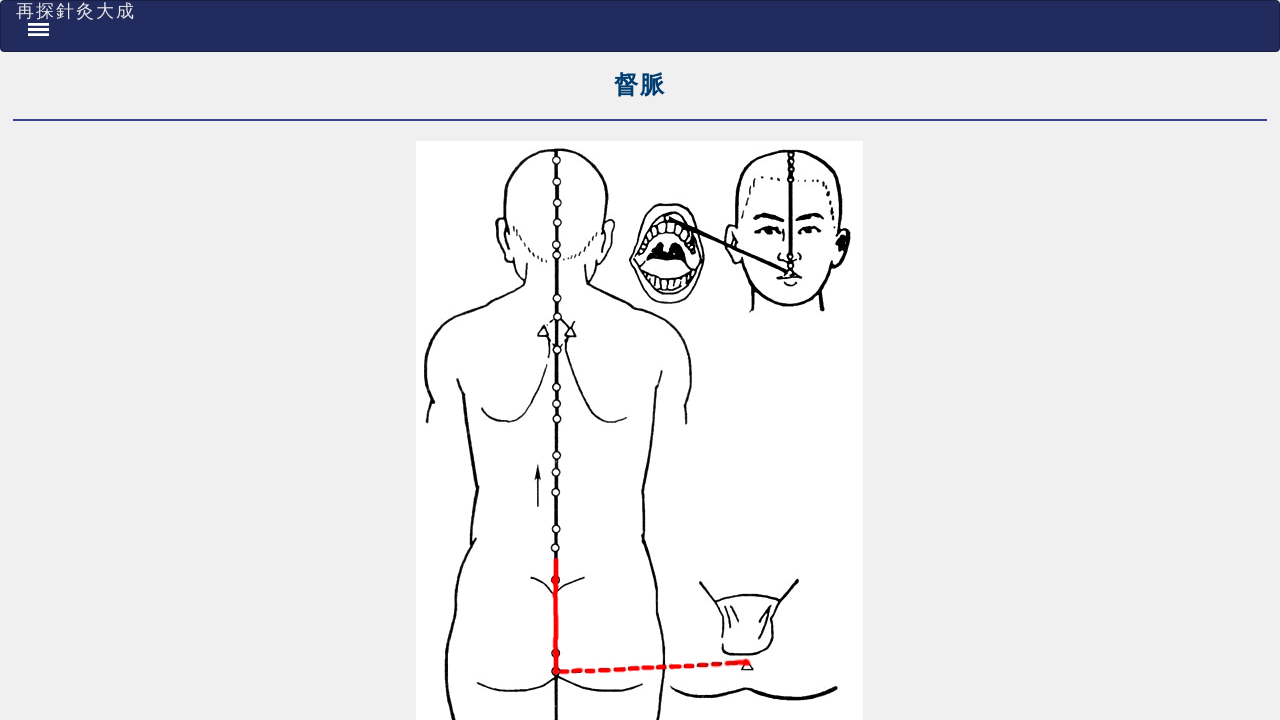

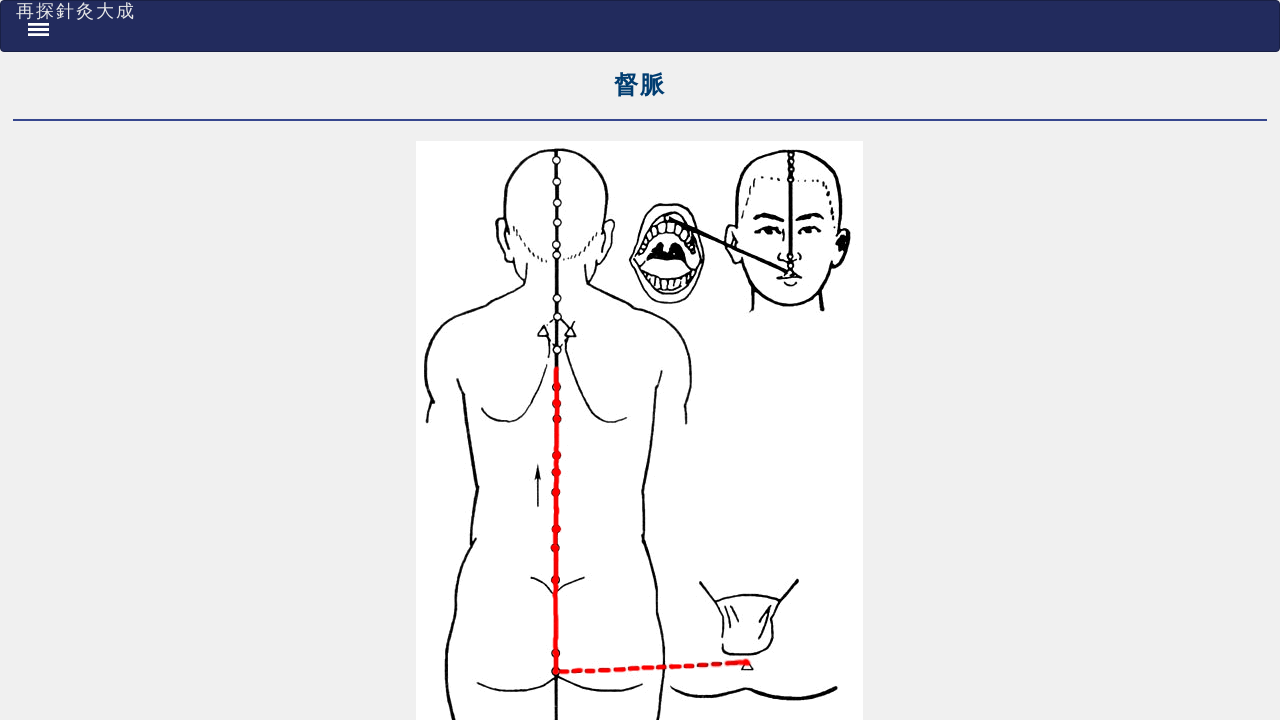